Tests waiting for a button to become clickable, then clicks it and verifies the success message appears

Starting URL: http://suninjuly.github.io/wait2.html

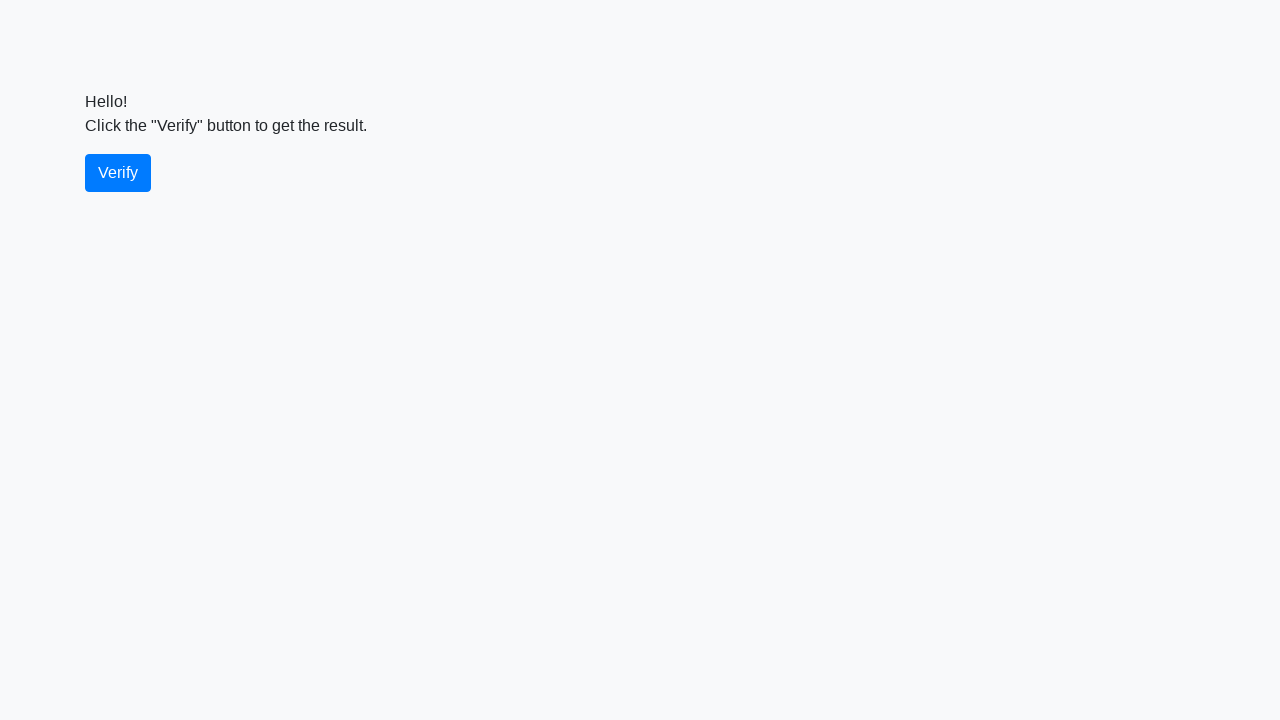

Waited for verify button to become clickable
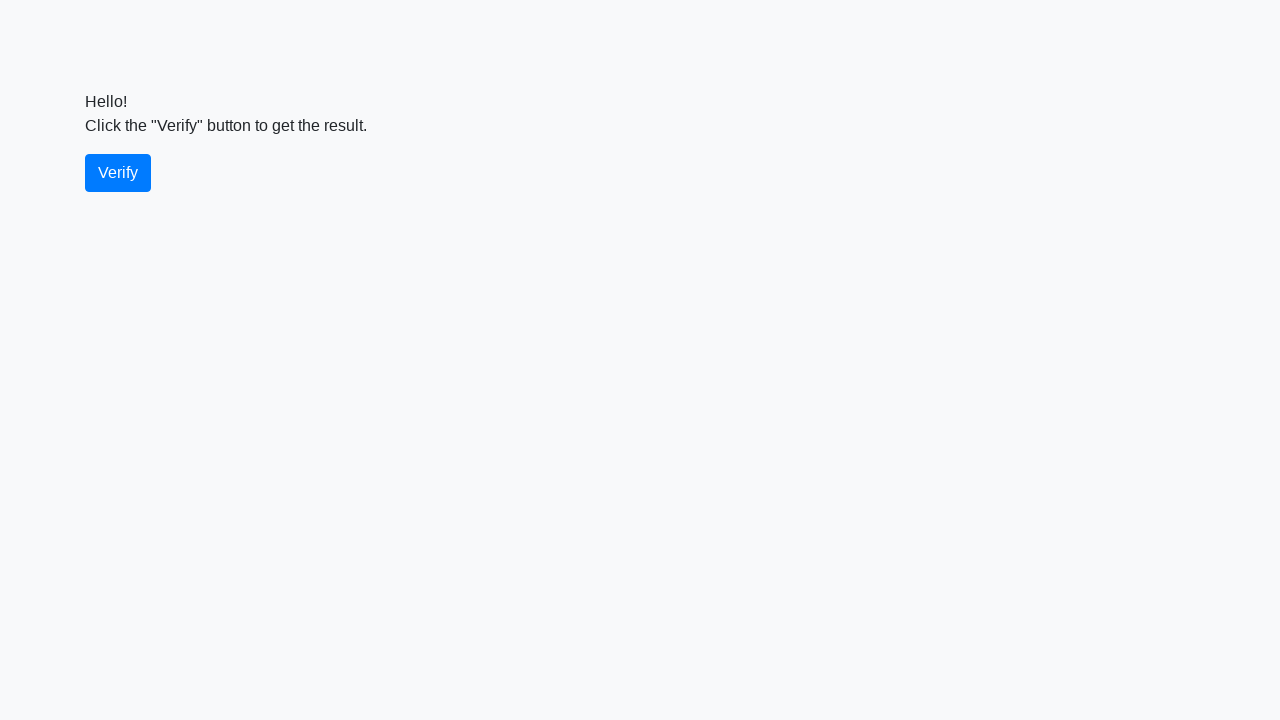

Clicked the verify button at (118, 173) on #verify
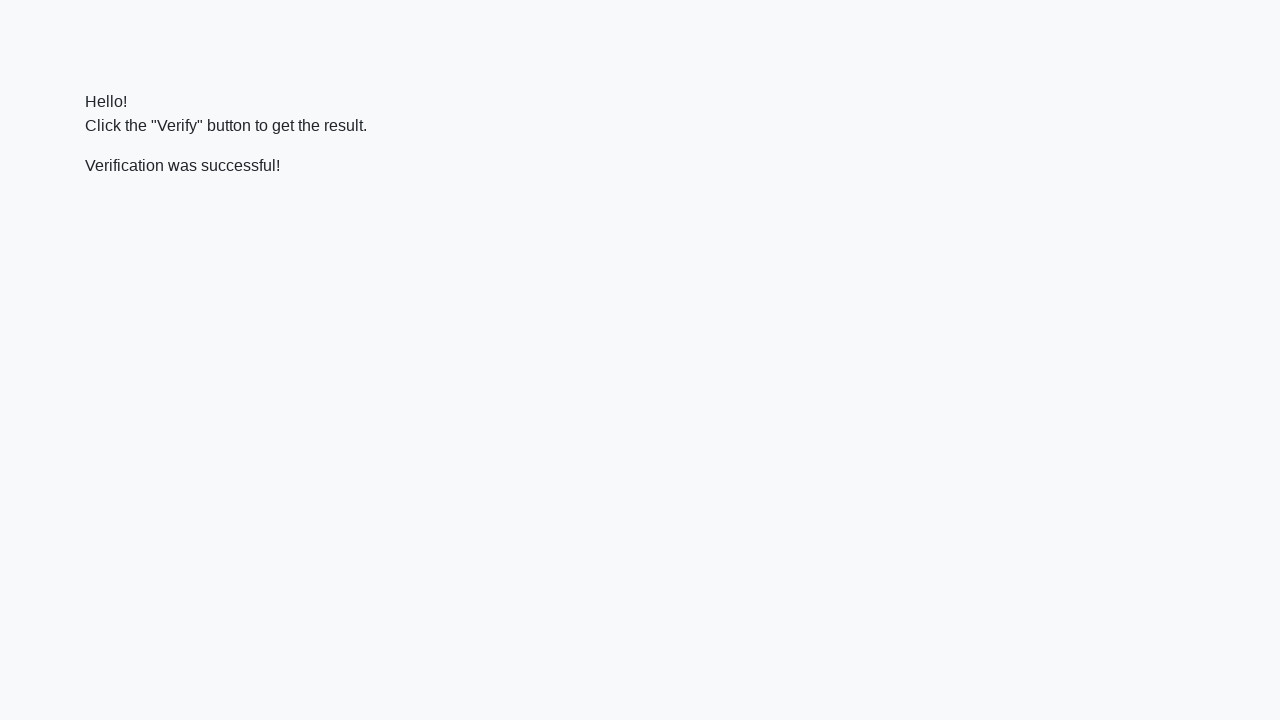

Success message element appeared
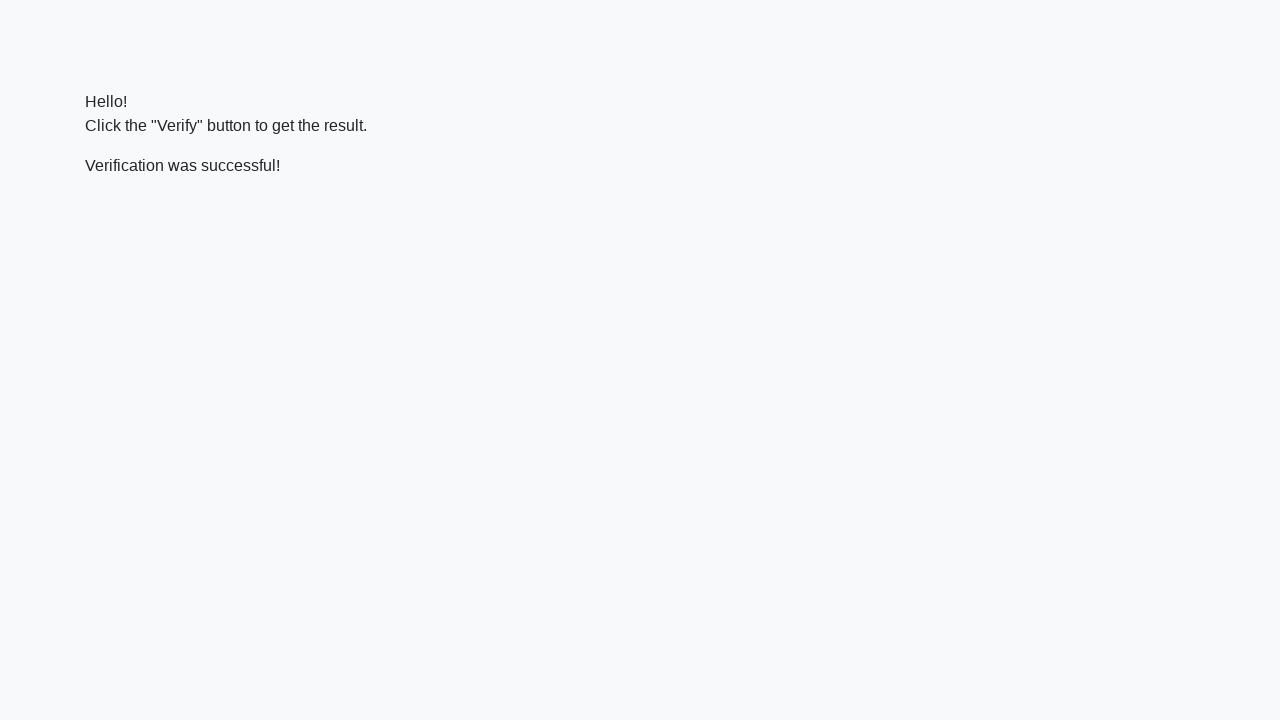

Retrieved success message text content
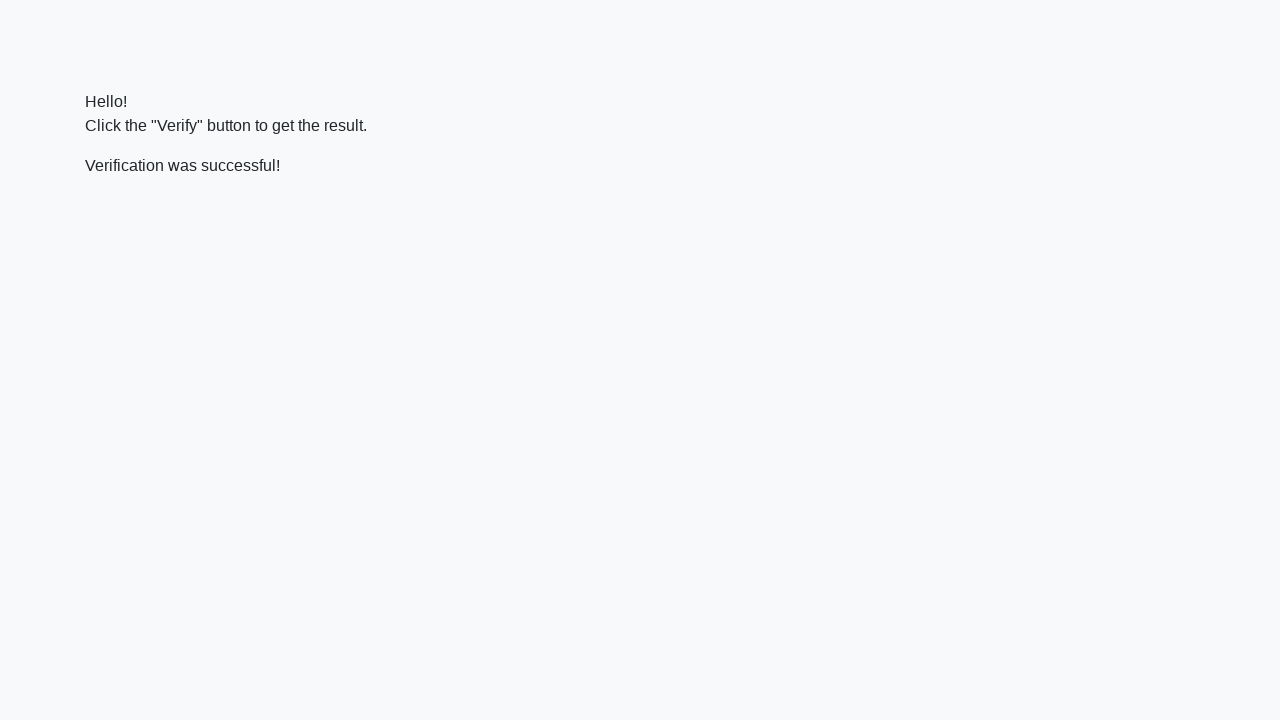

Verified that success message contains 'successful'
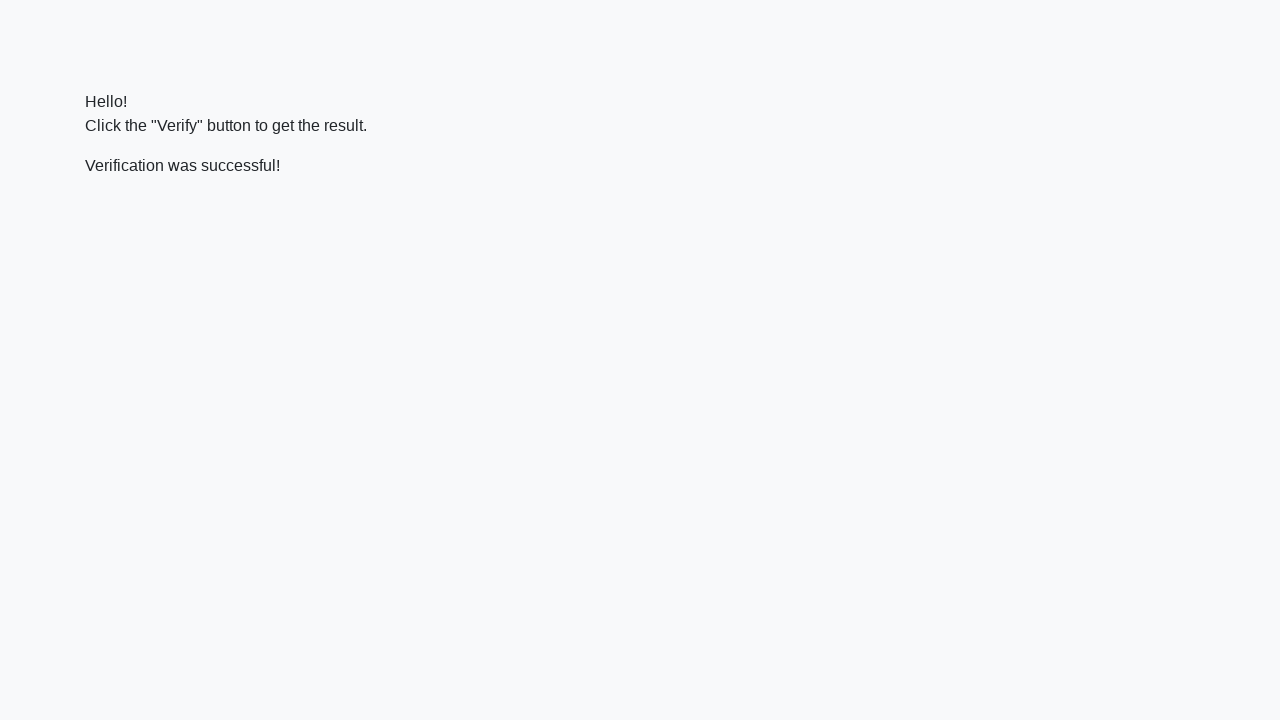

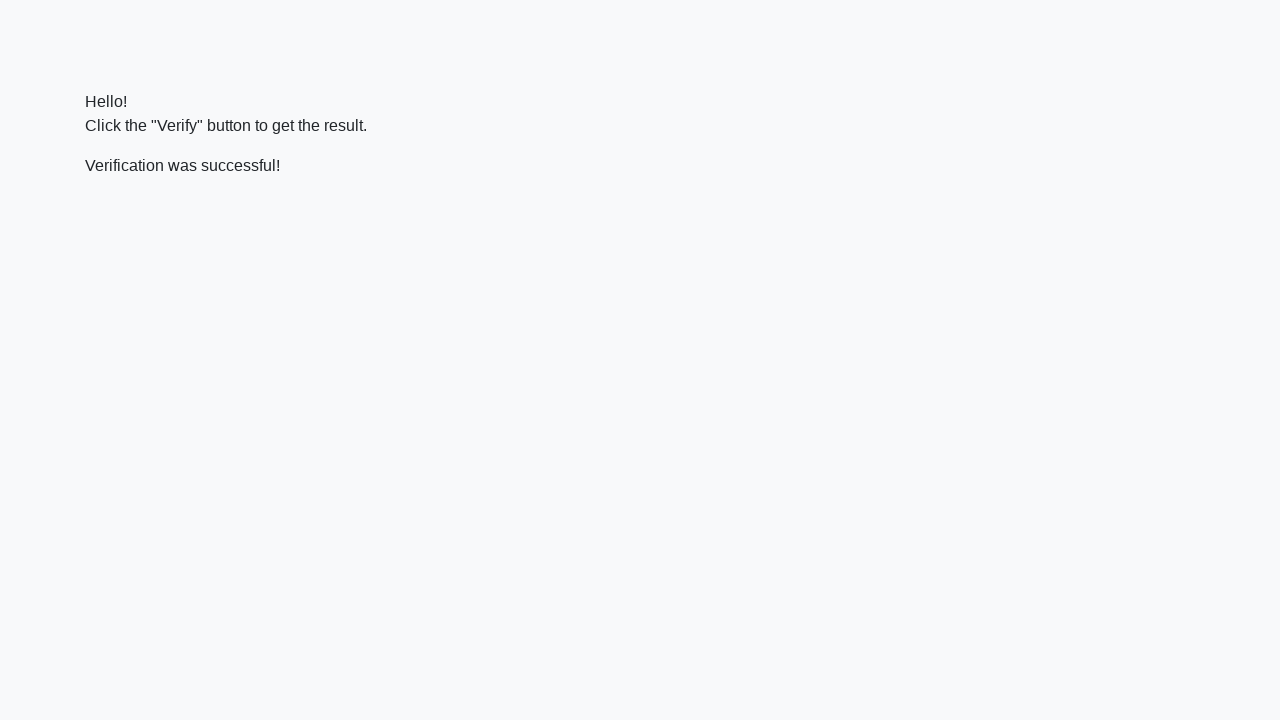